Tests the student registration form by filling required fields (first name, last name, gender, mobile number) and submitting

Starting URL: https://demoqa.com/automation-practice-form

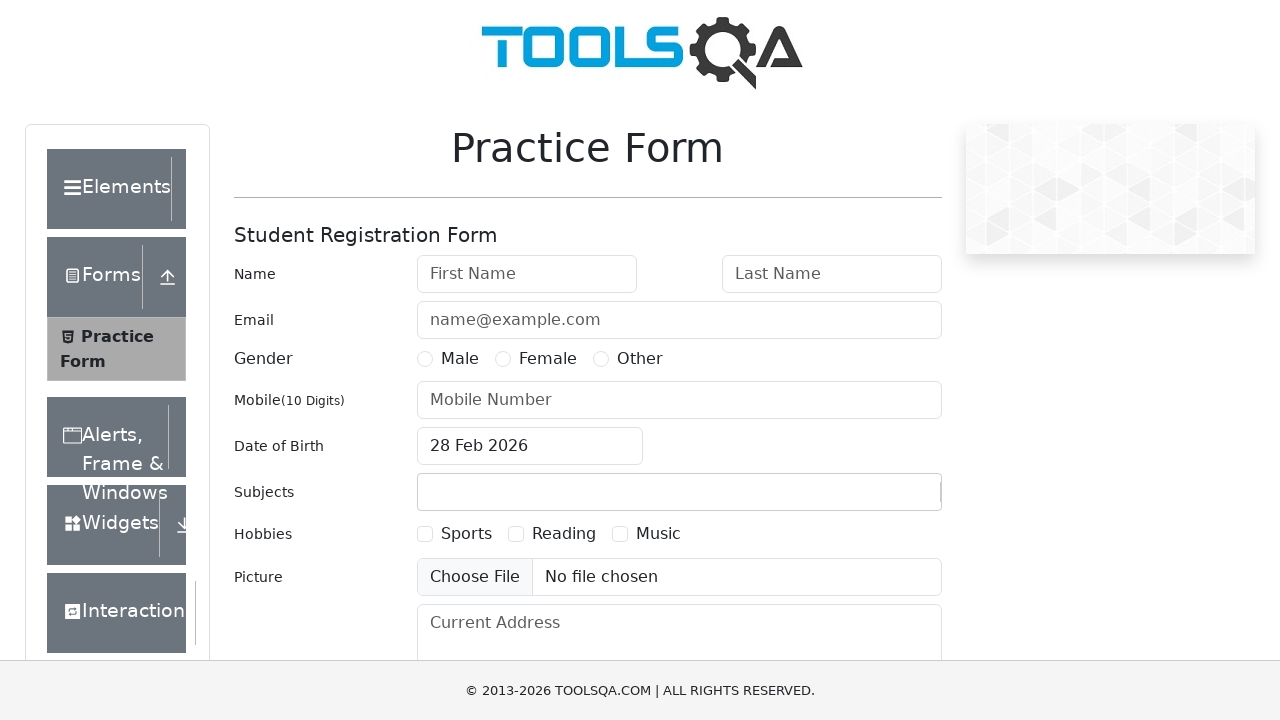

Filled first name field with 'Oleg' on input#firstName
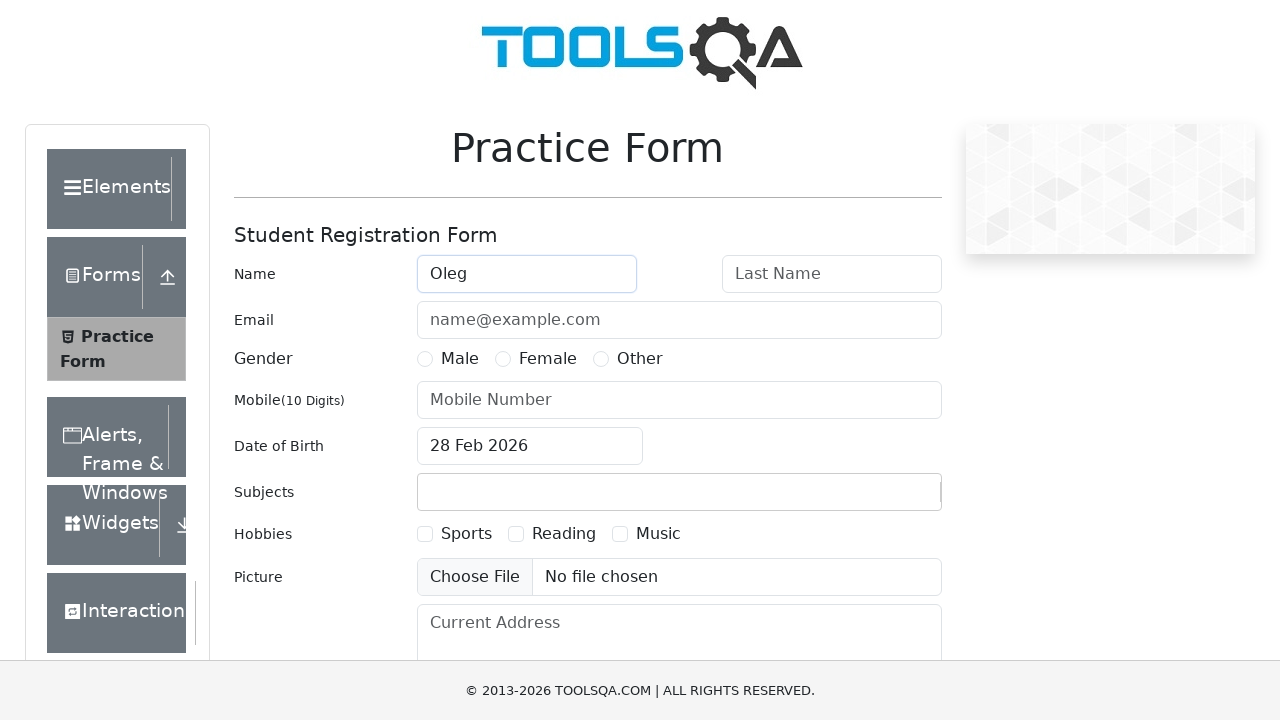

Filled last name field with 'Komarov' on input#lastName
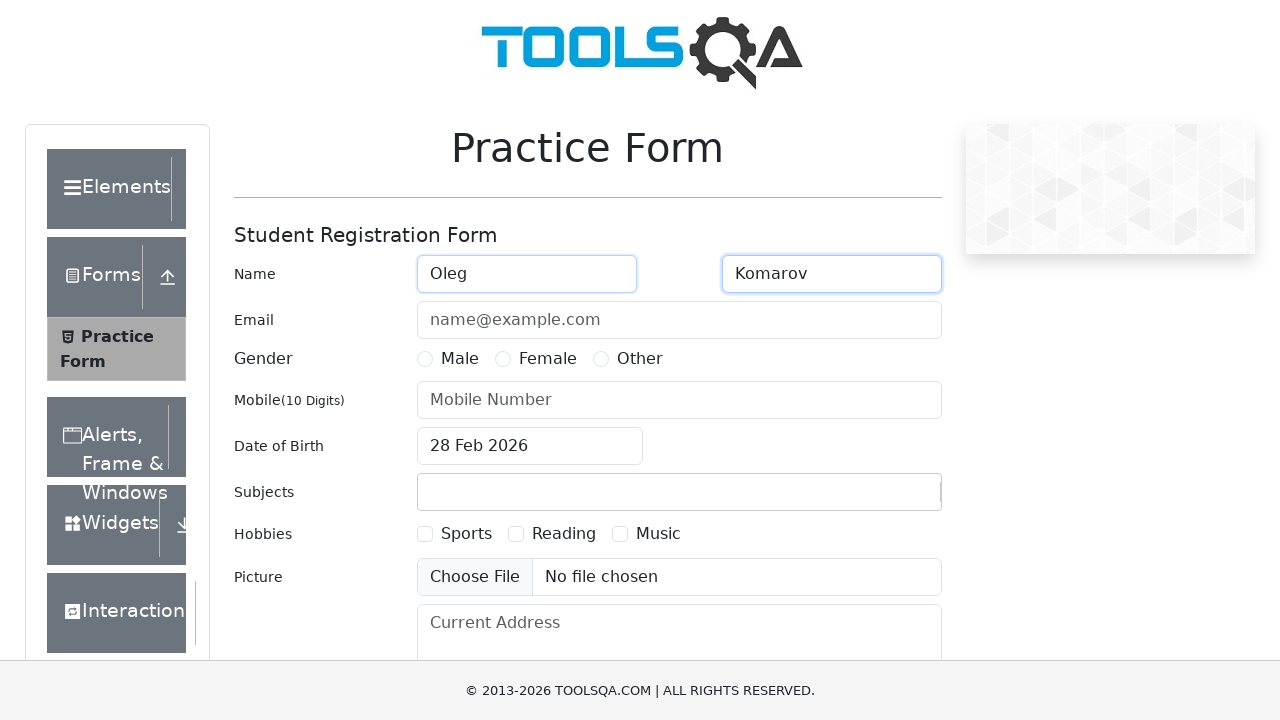

Selected Male gender option at (460, 359) on label[for='gender-radio-1']
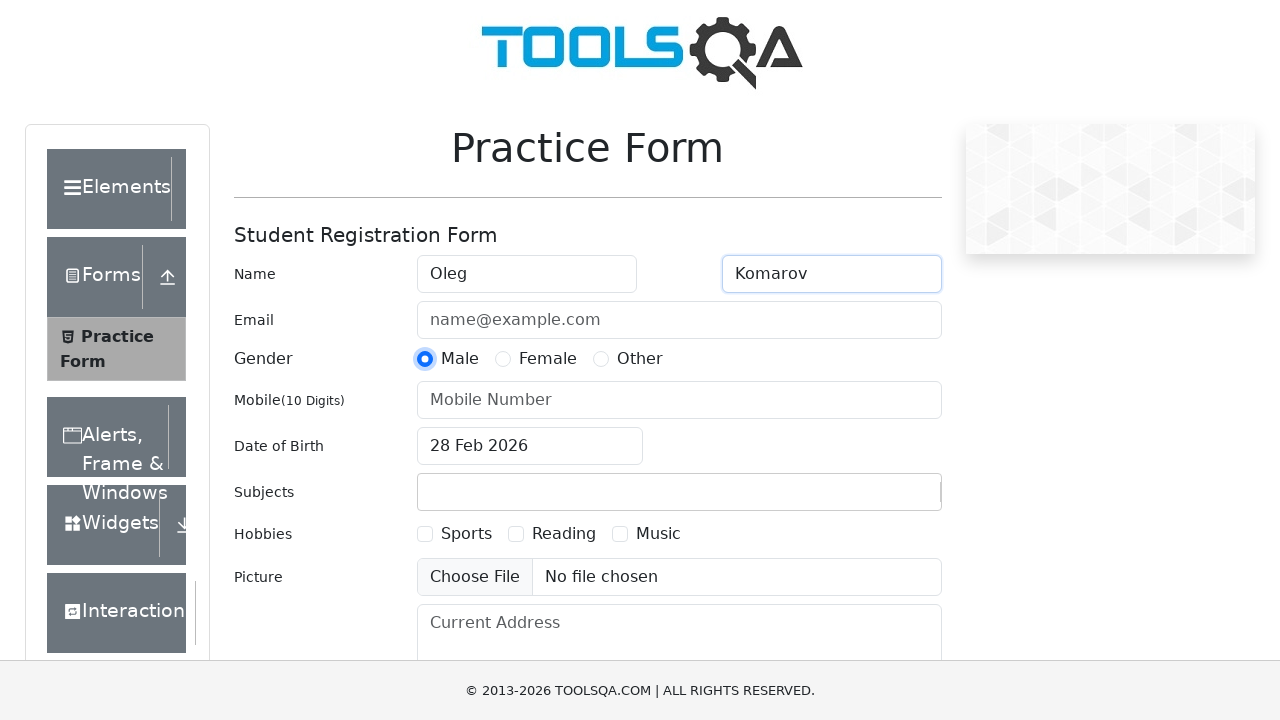

Filled mobile number field with '89991114488' on input#userNumber
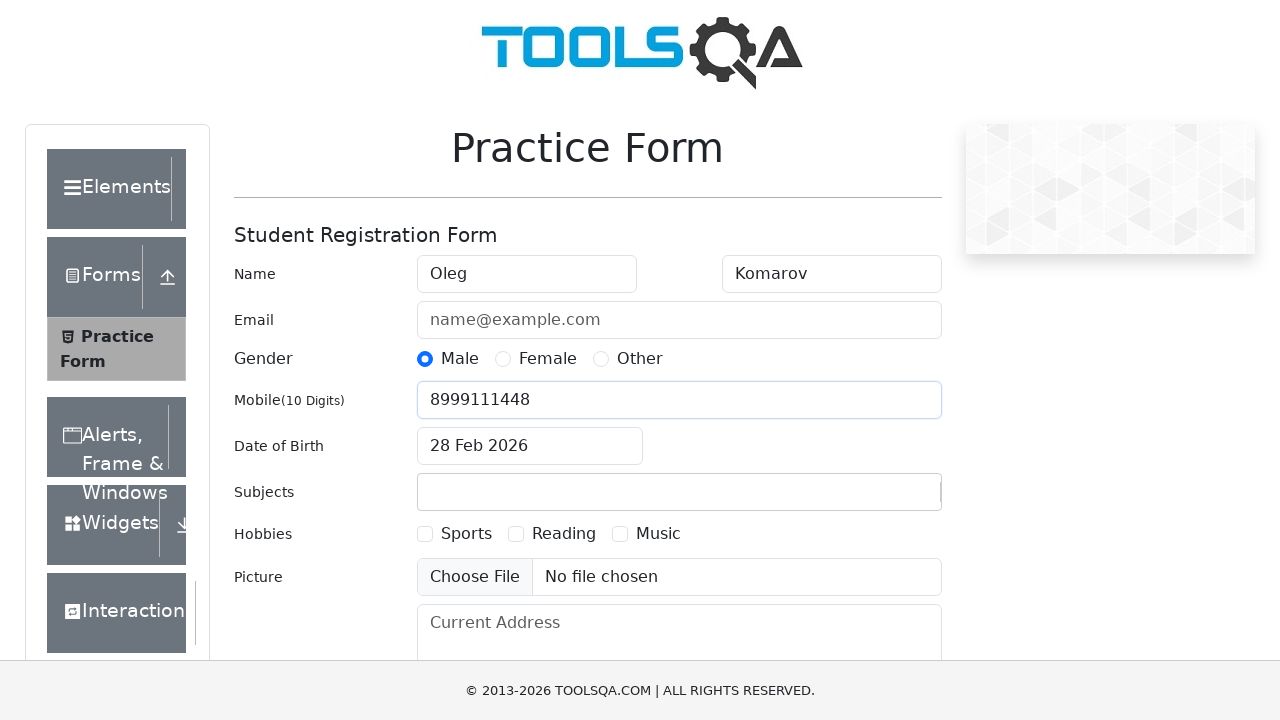

Clicked submit button to register student at (885, 499) on #submit
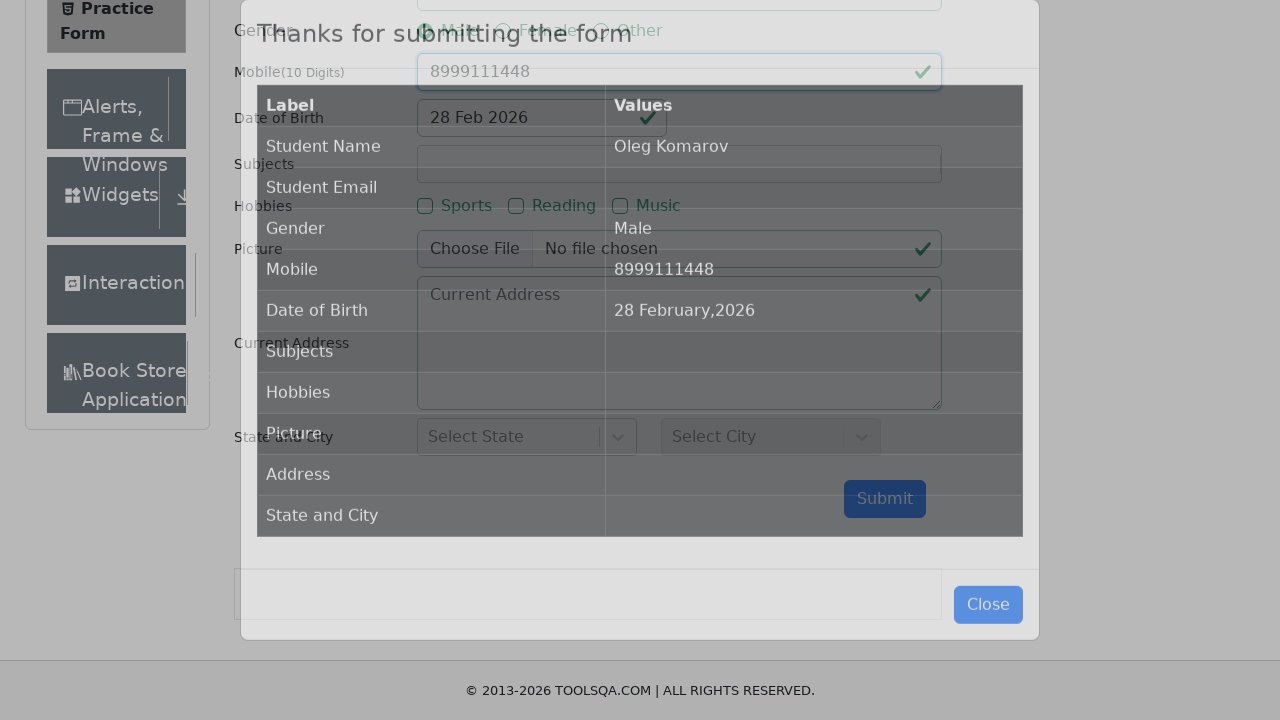

Registration confirmation modal appeared
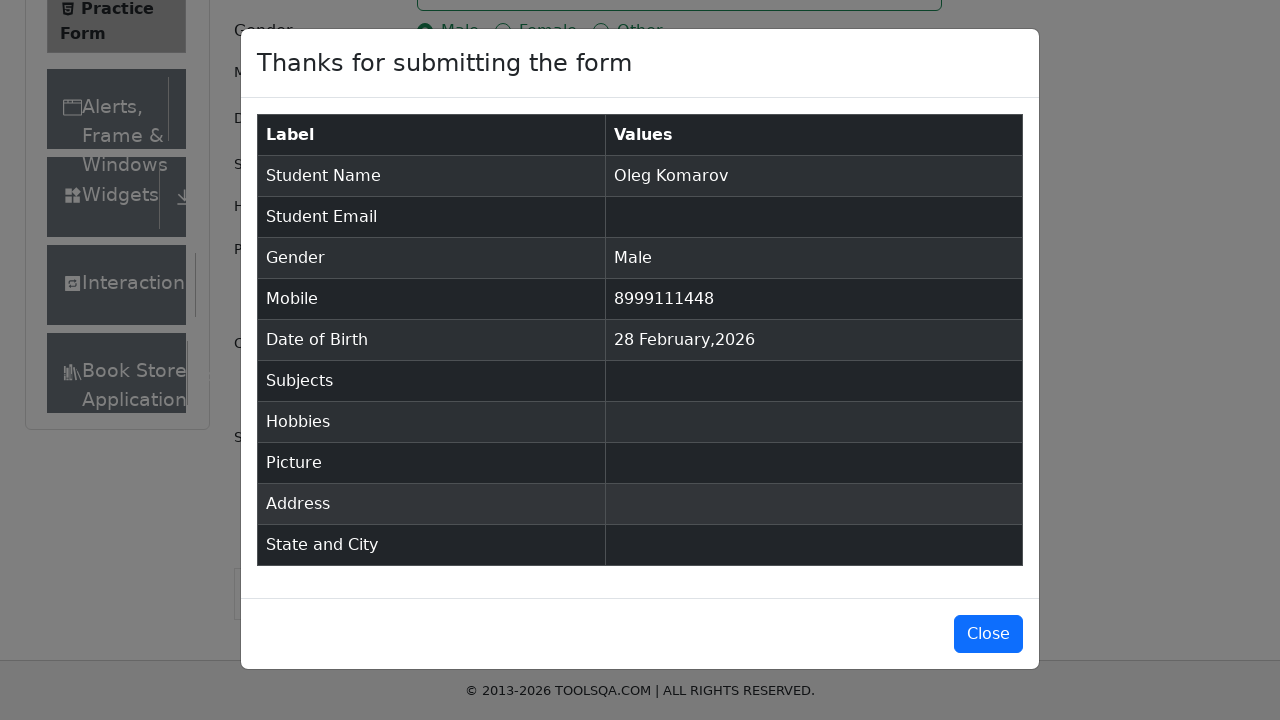

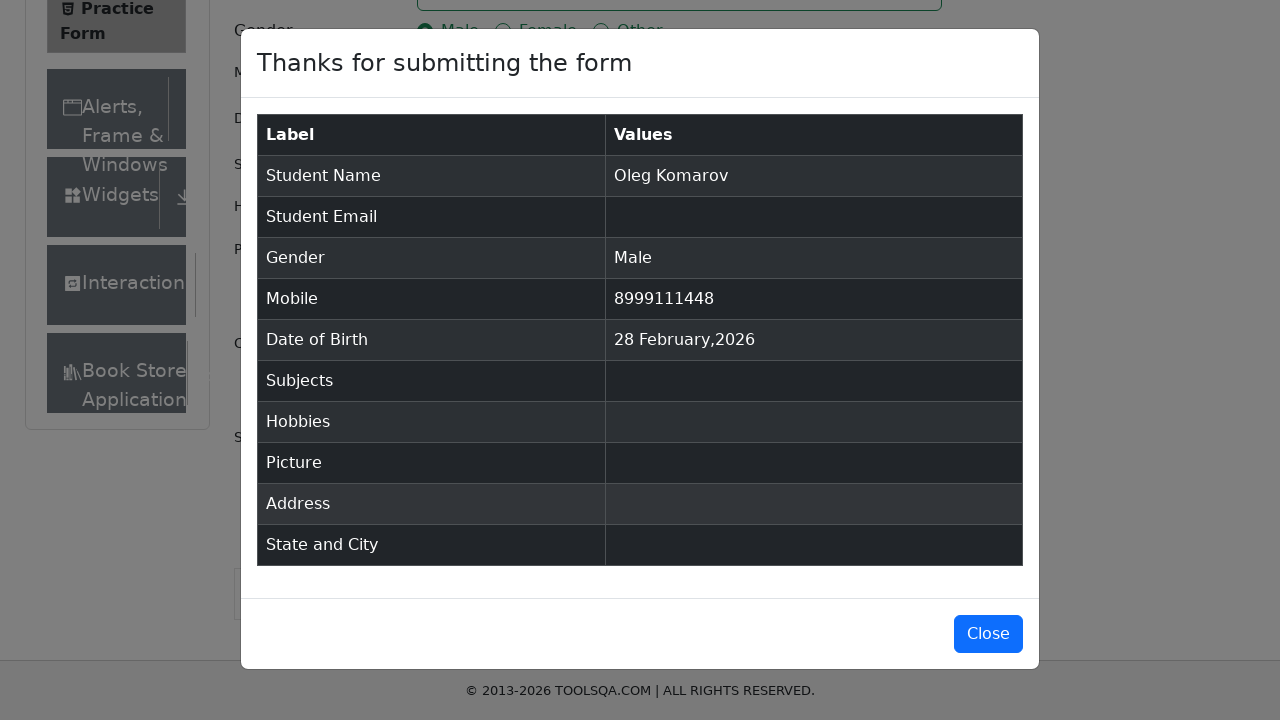